Tests the Add/Remove Elements functionality by clicking the add button twice to create two delete buttons, then clicking one delete button to verify removal works correctly

Starting URL: http://the-internet.herokuapp.com/

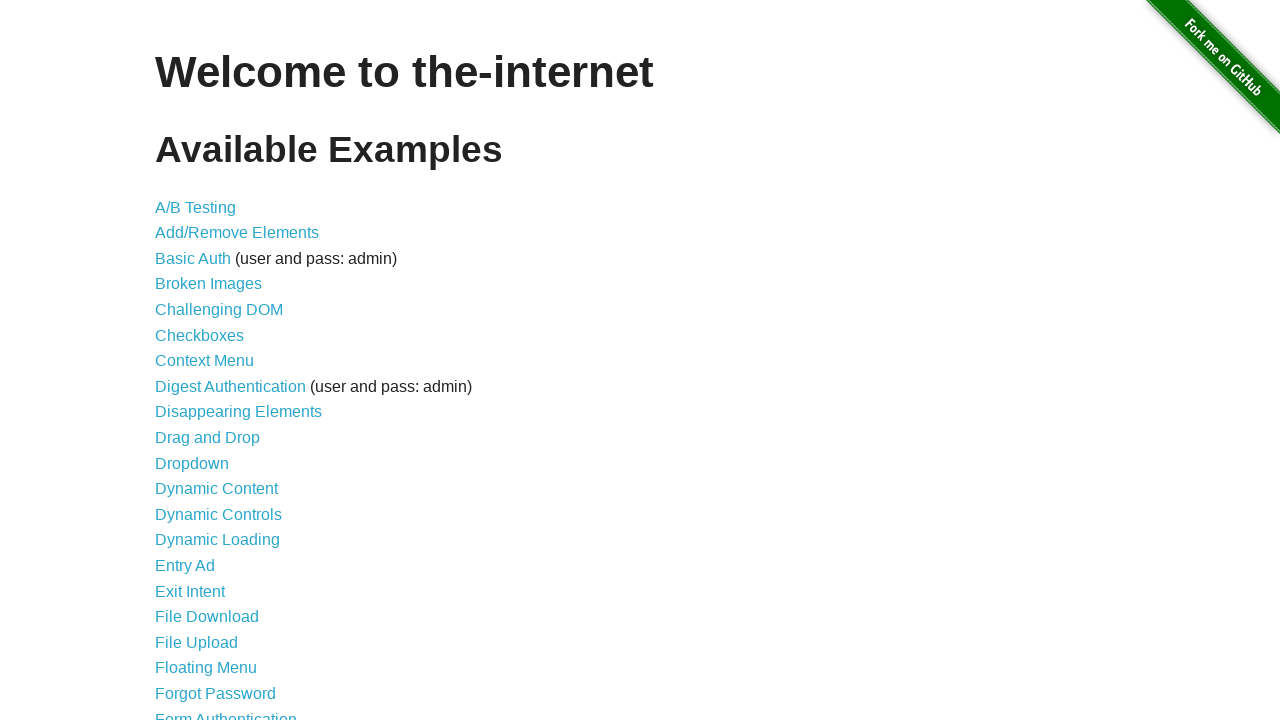

Clicked on Add/Remove Elements link at (237, 233) on xpath=//*[@id="content"]/ul/li[2]/a
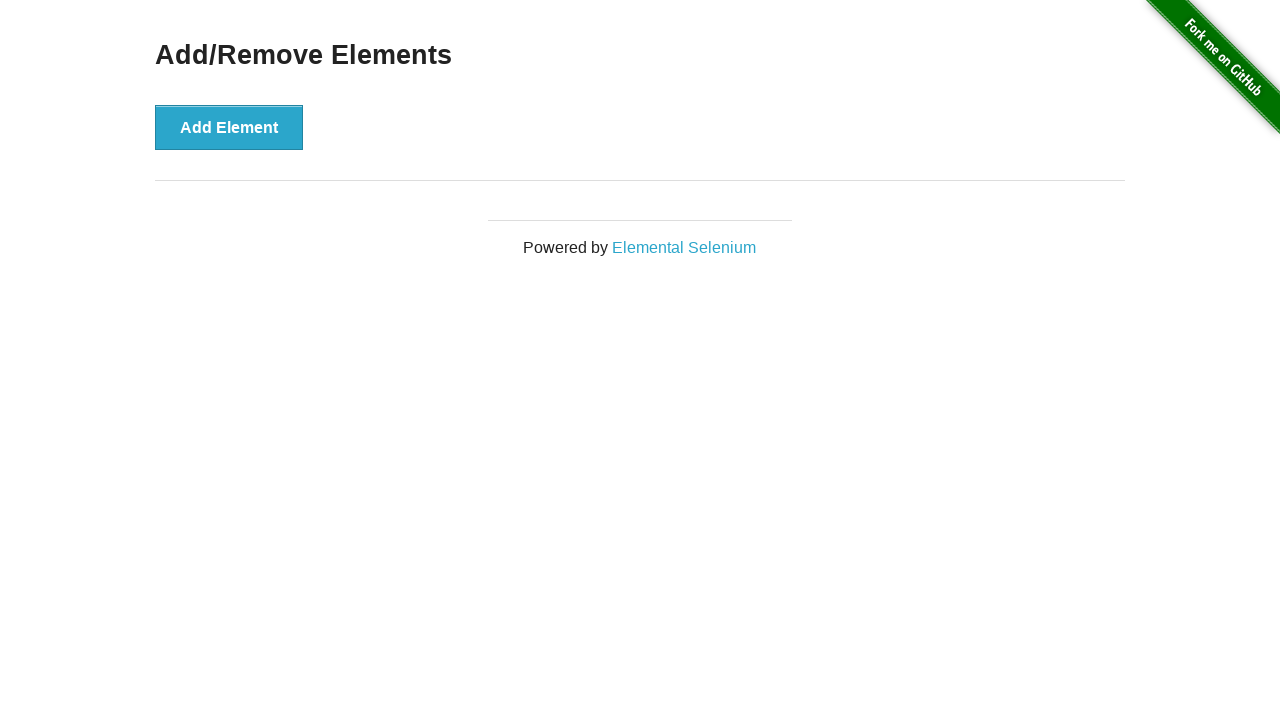

Clicked Add Element button (first time) at (229, 127) on xpath=//*[@id="content"]/div/button
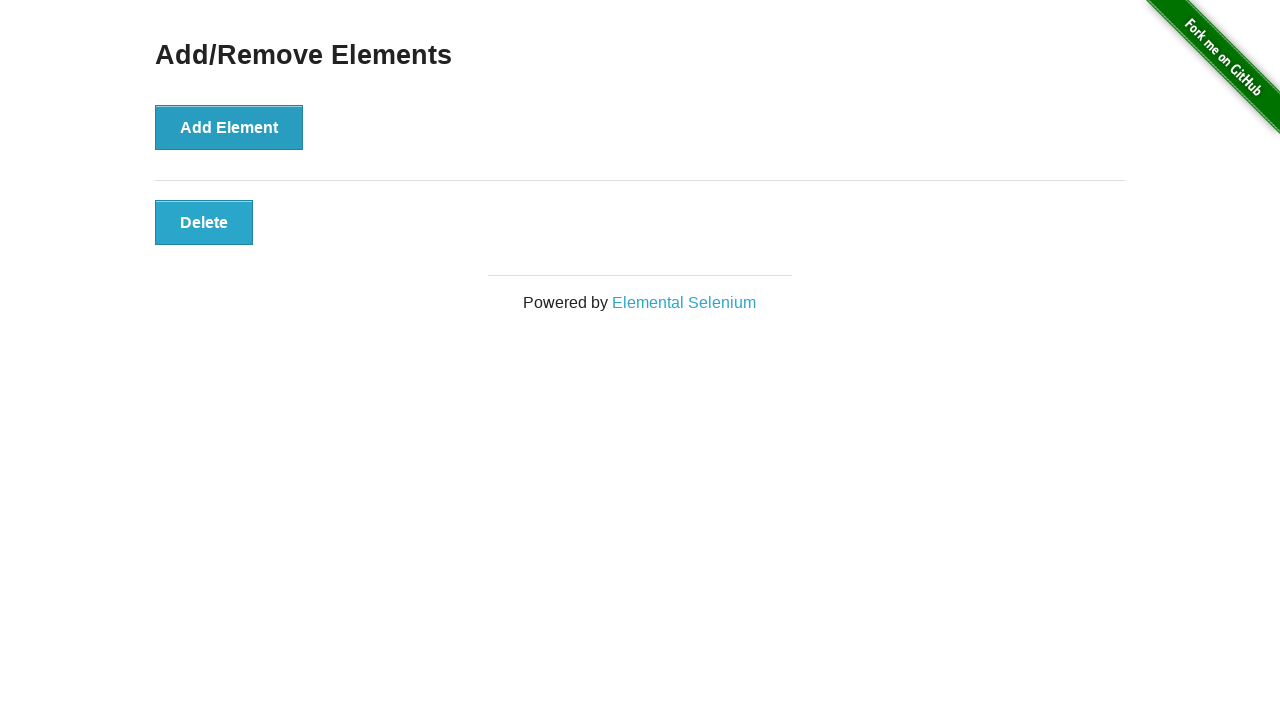

Clicked Add Element button (second time) at (229, 127) on xpath=//*[@id="content"]/div/button
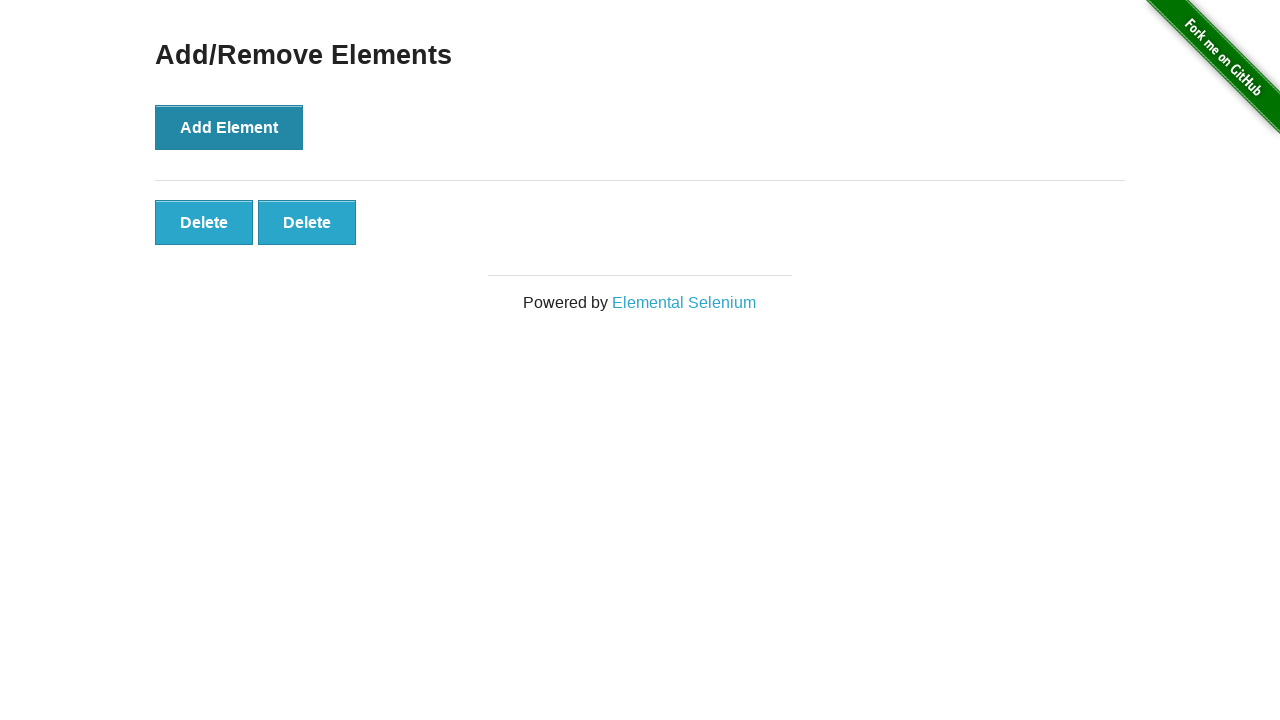

Waited for Delete buttons to appear
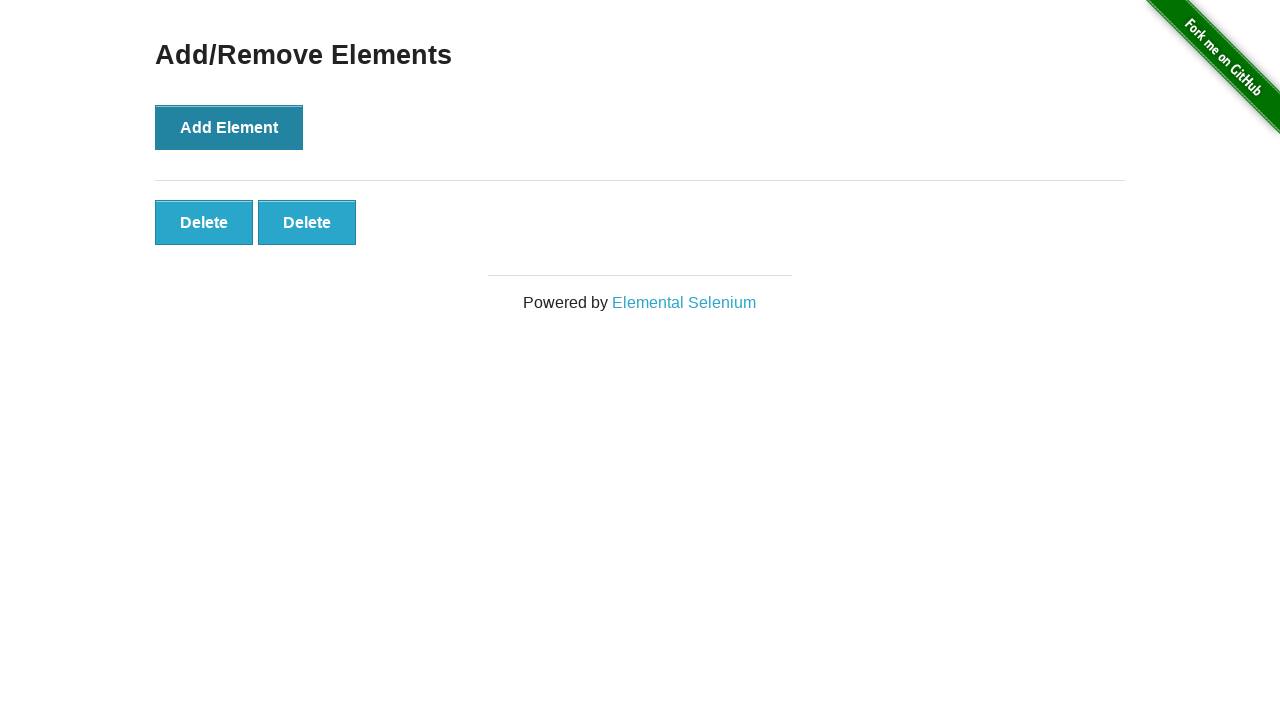

Located Delete buttons on page
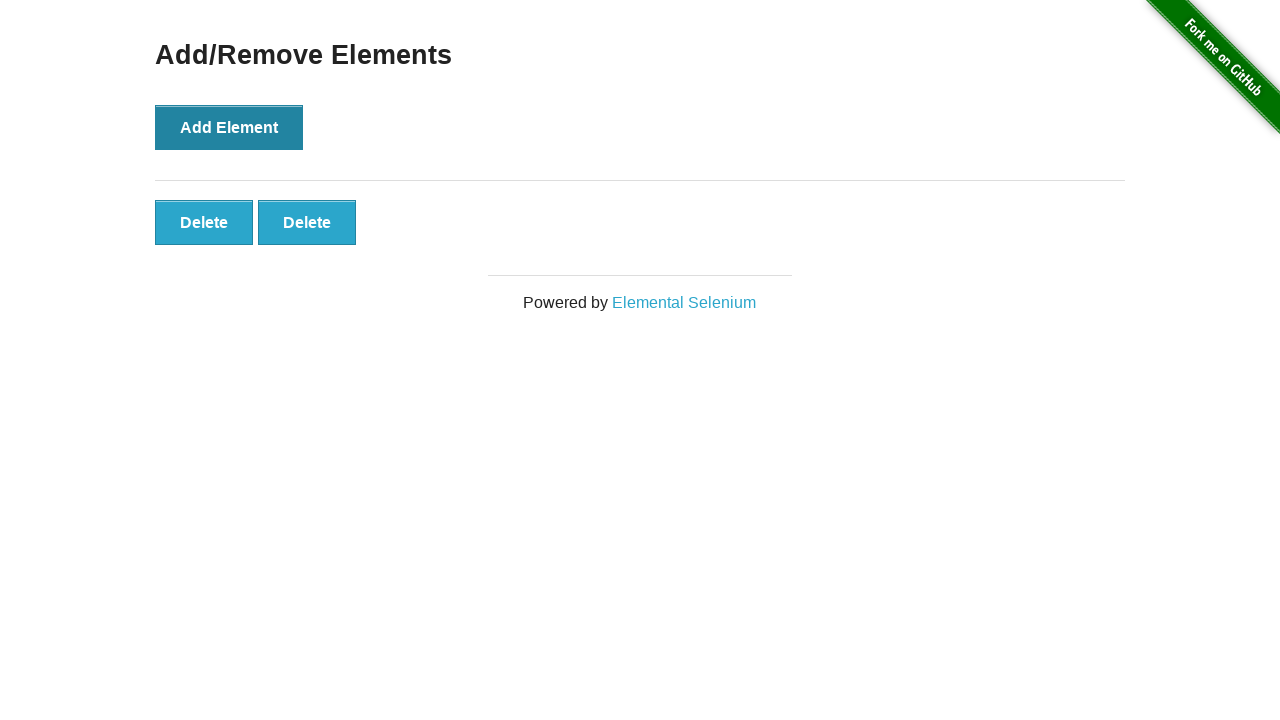

Verified that 2 Delete buttons are present
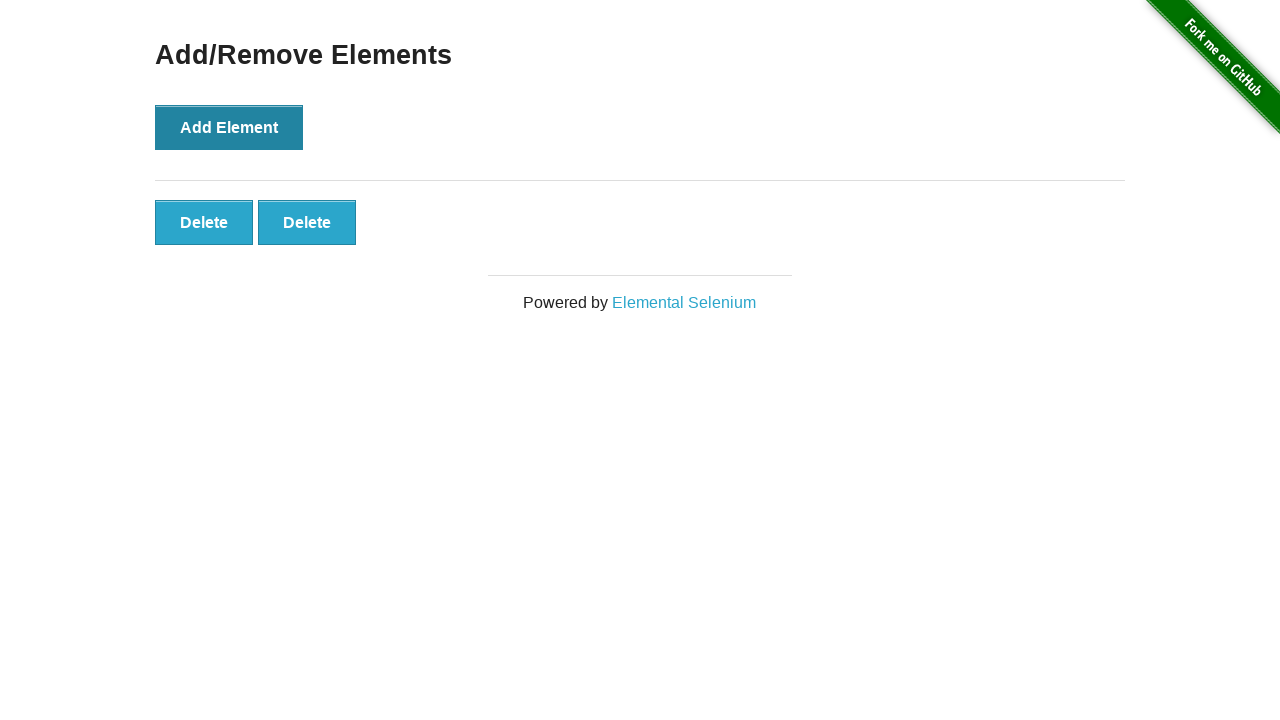

Clicked the first Delete button to remove it at (204, 222) on xpath=//button[text()='Delete'] >> nth=0
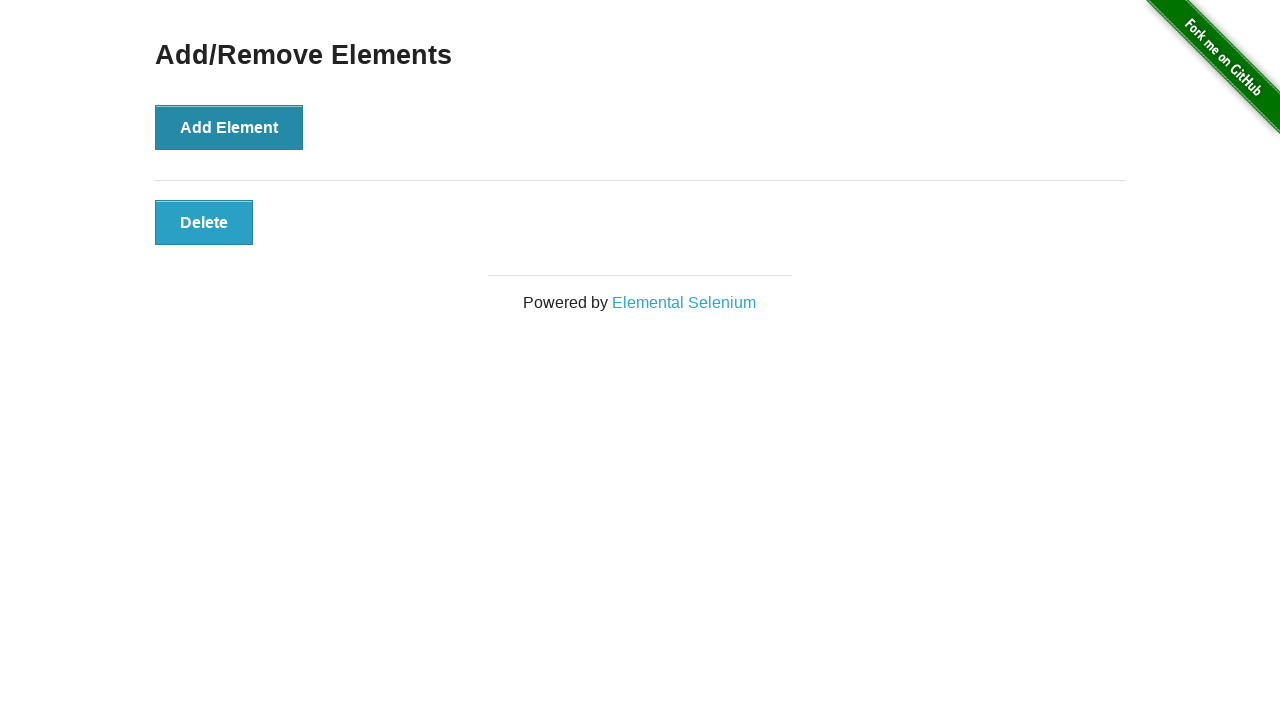

Located remaining Delete buttons on page
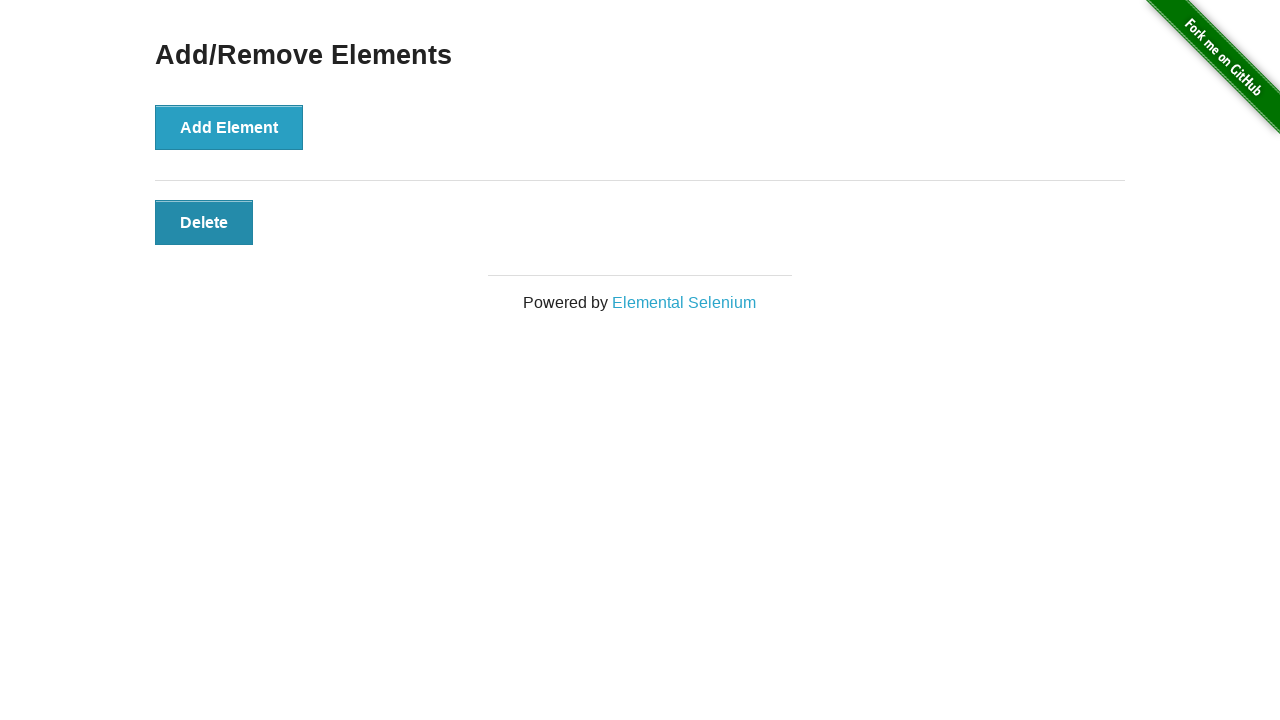

Verified that only 1 Delete button remains
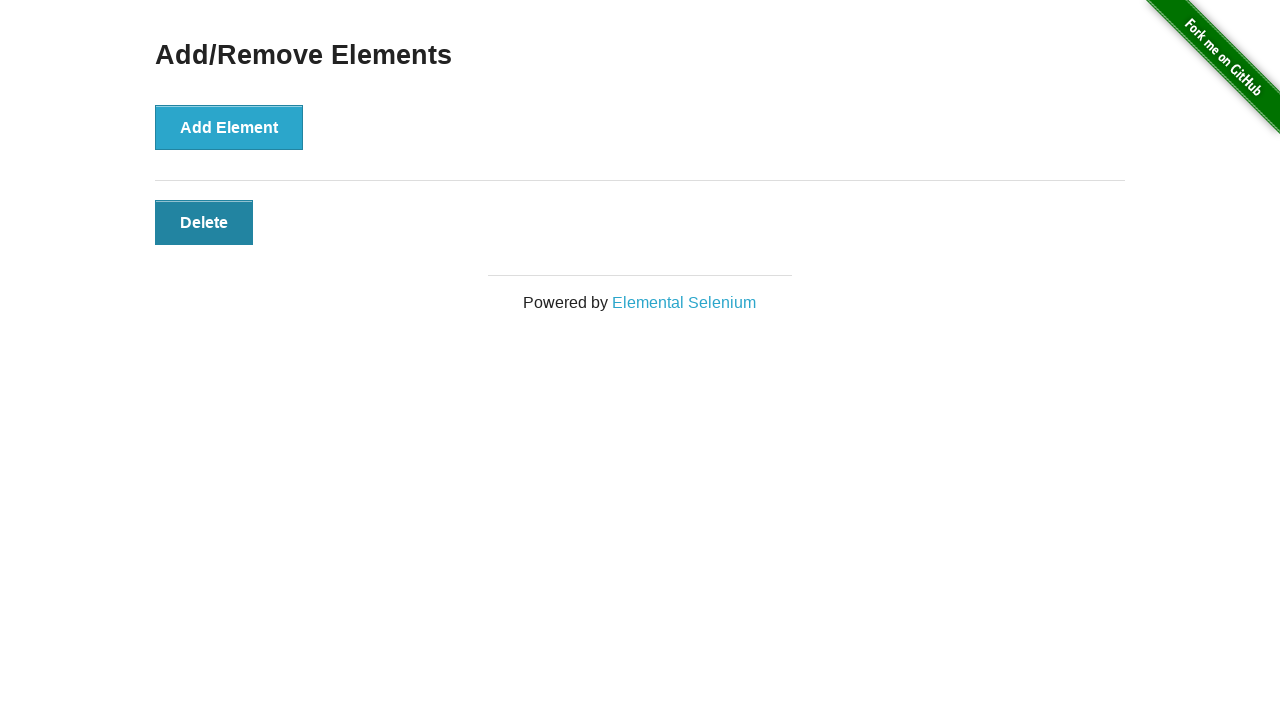

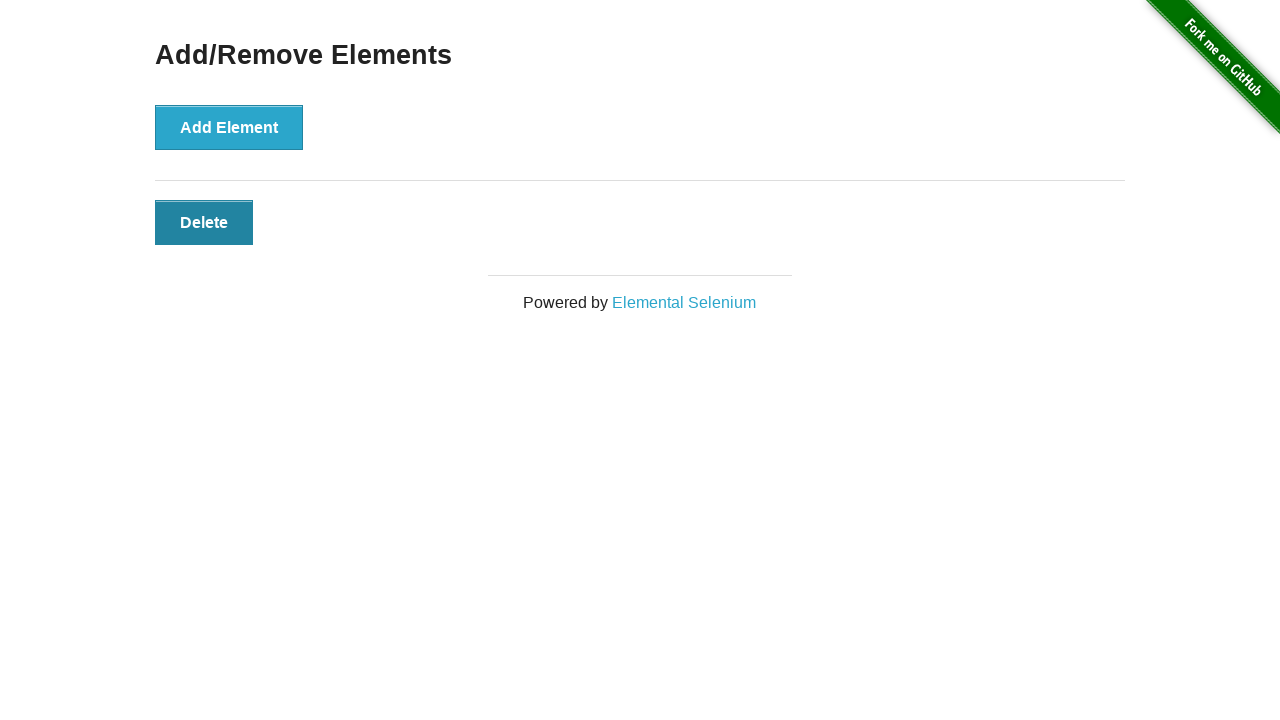